Tests adding and then removing a single element

Starting URL: http://the-internet.herokuapp.com/add_remove_elements/

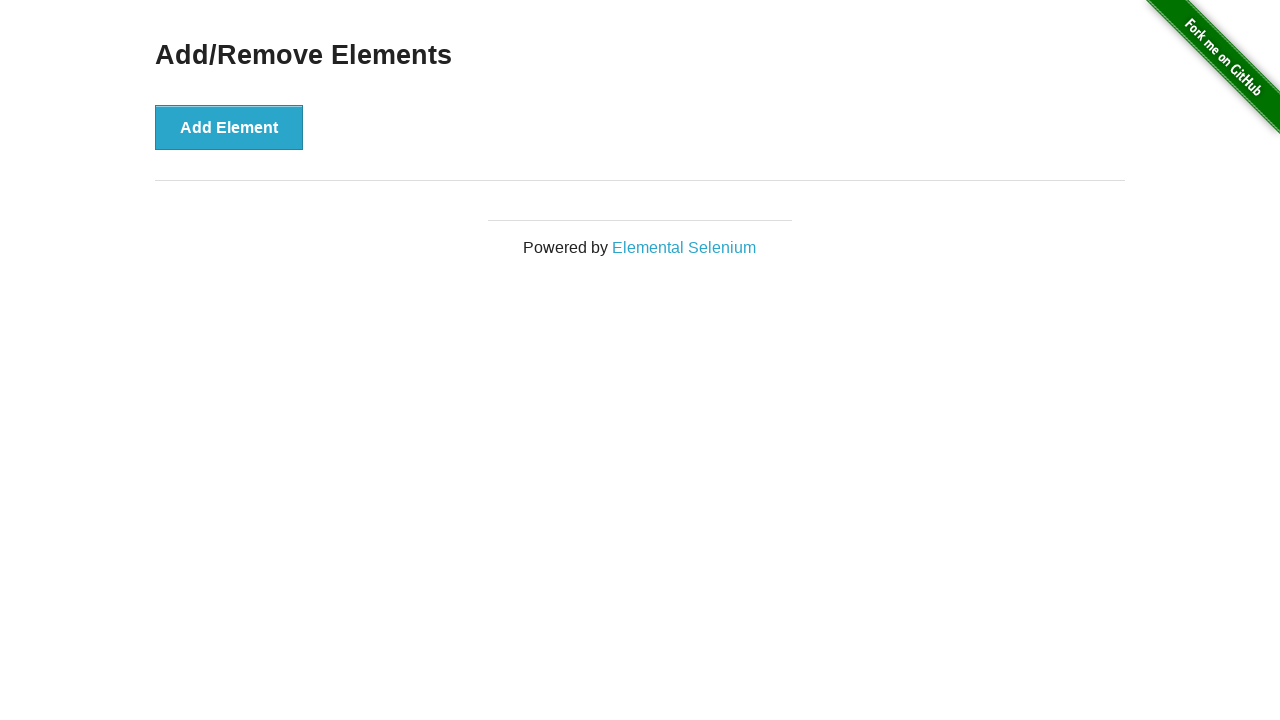

Clicked Add Element button to add a new element at (229, 127) on button
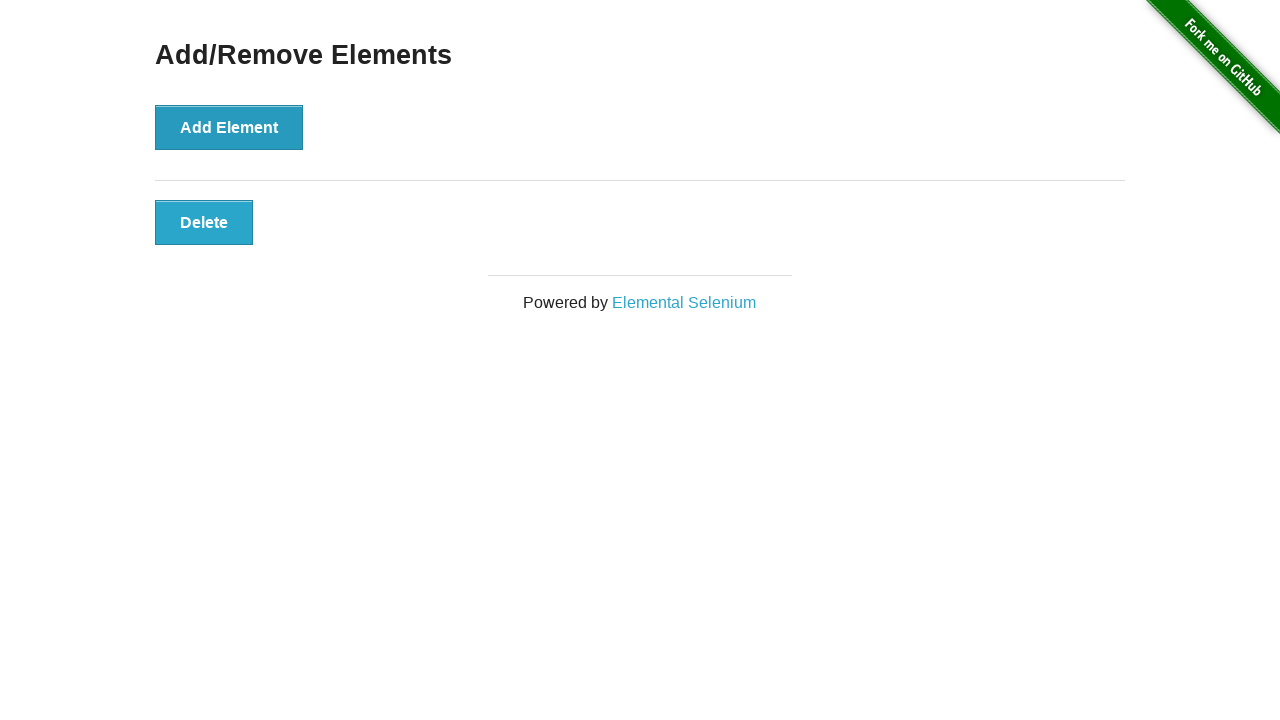

Clicked the added element to delete it at (204, 222) on .added-manually
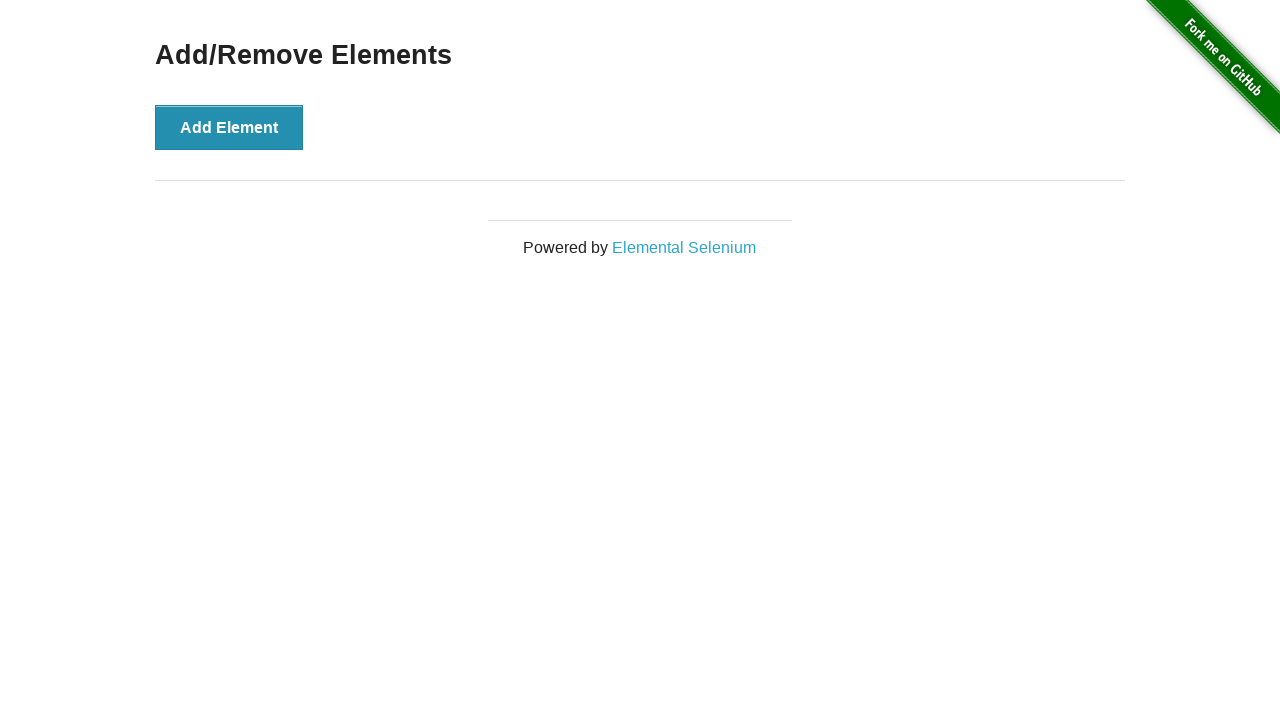

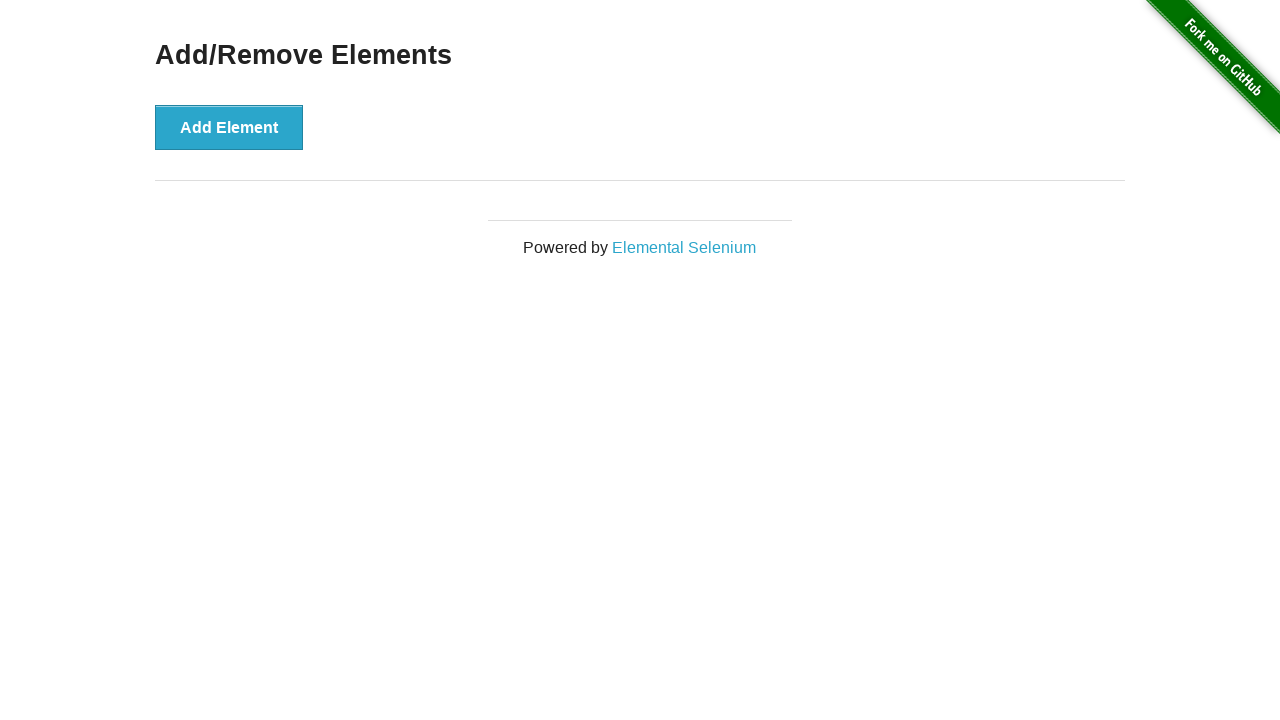